Tests jQuery UI drag and drop functionality by performing drag-and-drop operations on Droppable and Sortable demos

Starting URL: http://jqueryui.com/

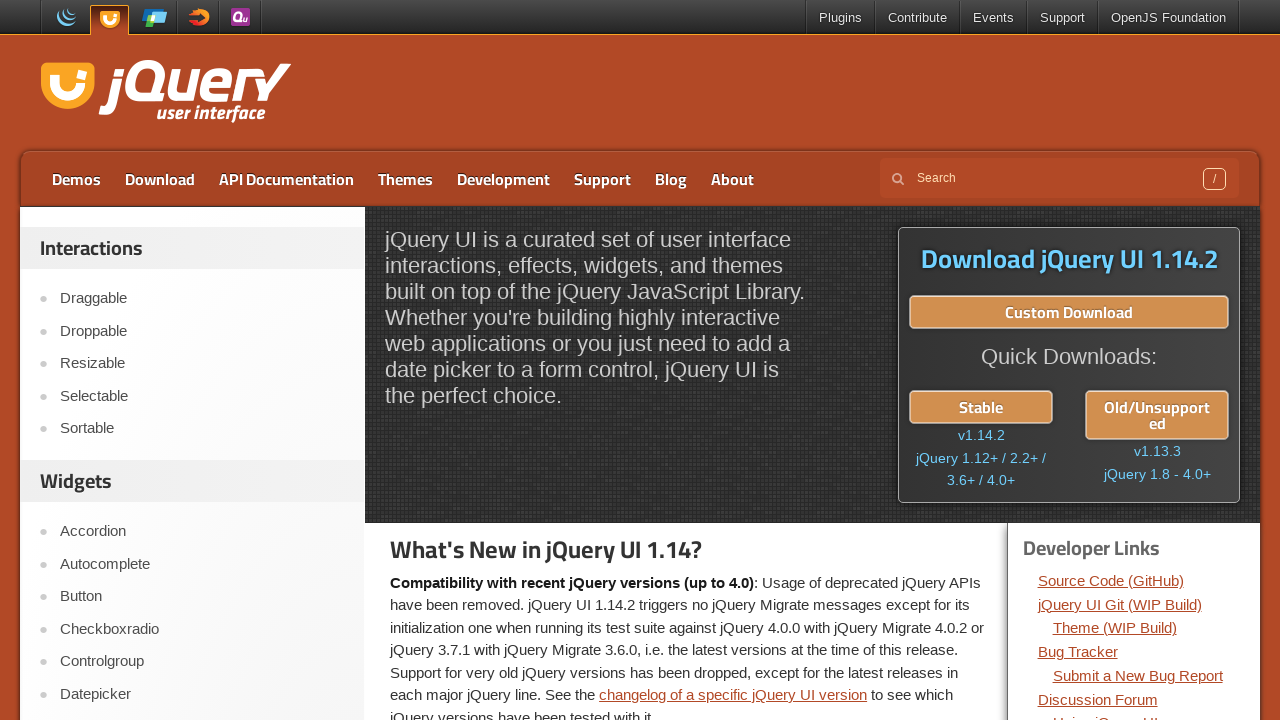

Clicked on Droppable demo link at (202, 331) on text=Droppable
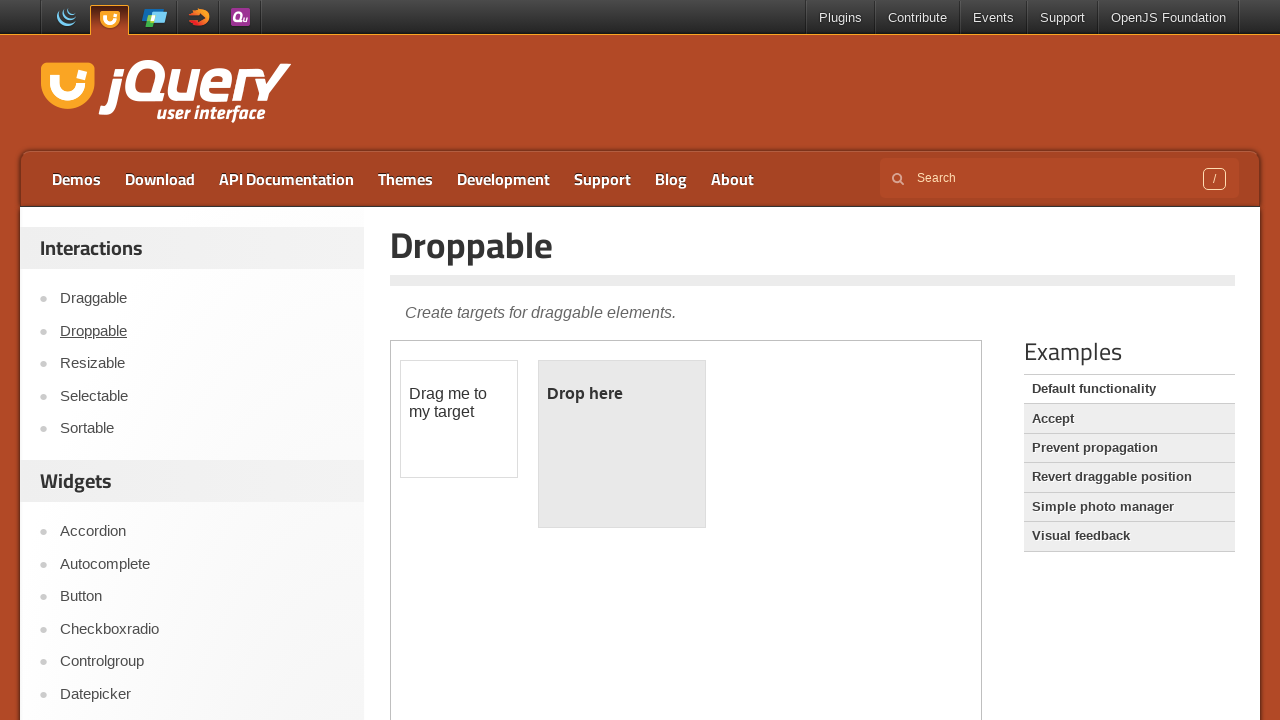

Located demo iframe for Droppable
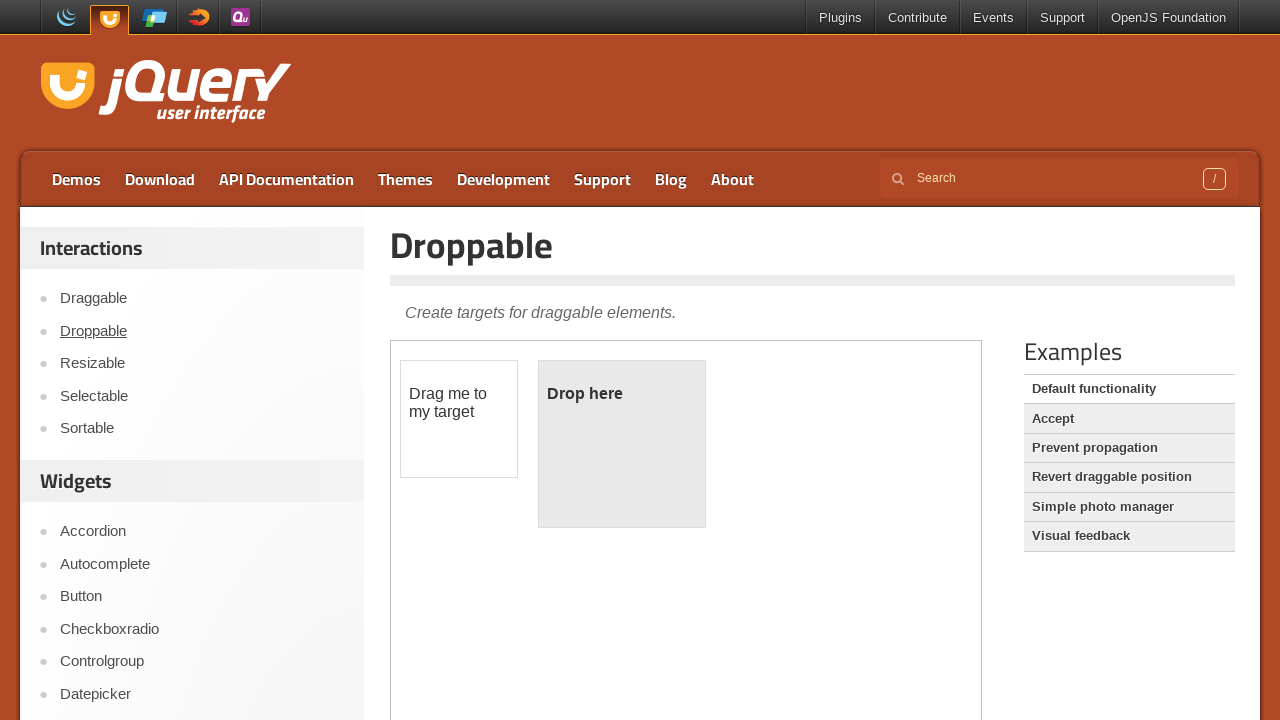

Located draggable element
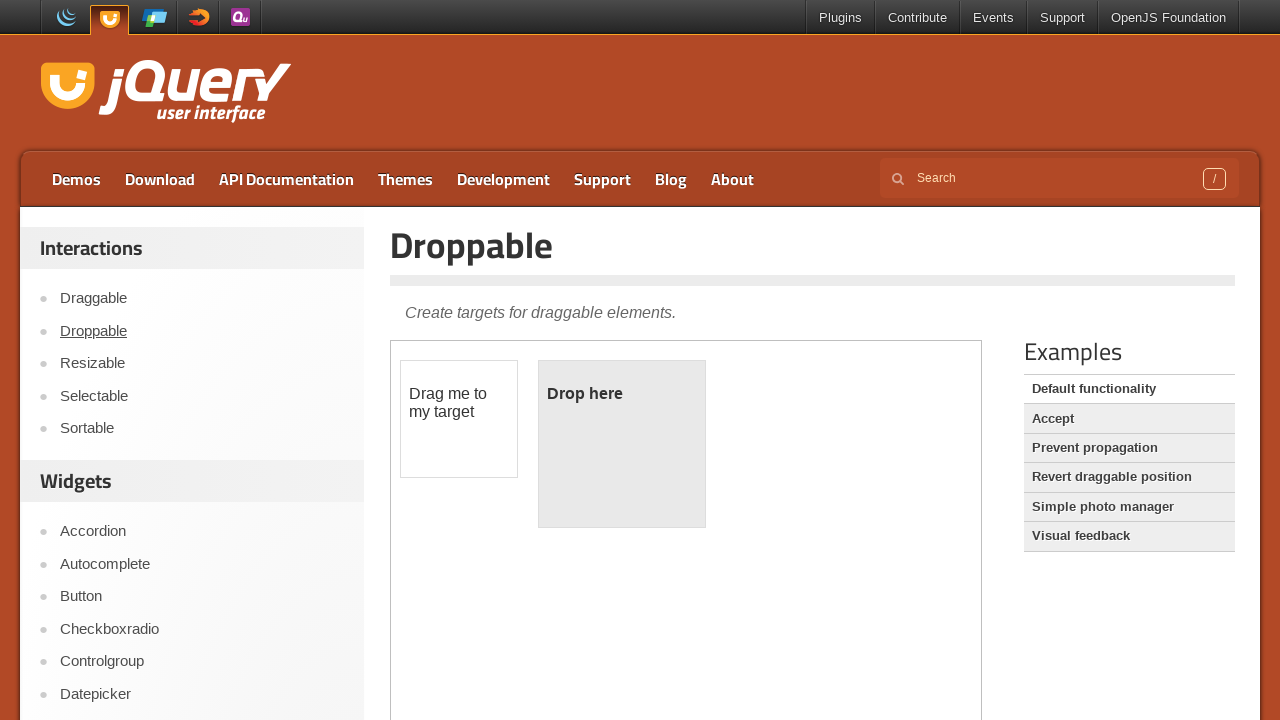

Located droppable target element
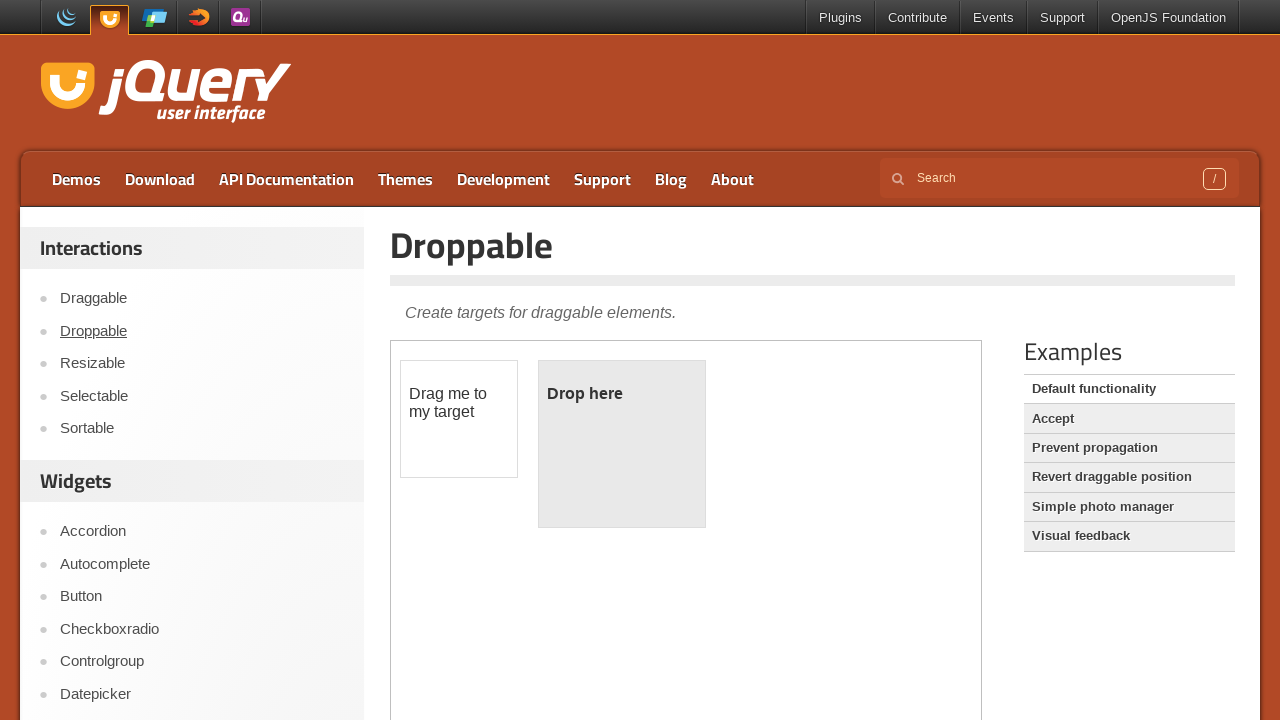

Performed drag and drop operation from draggable to droppable at (622, 444)
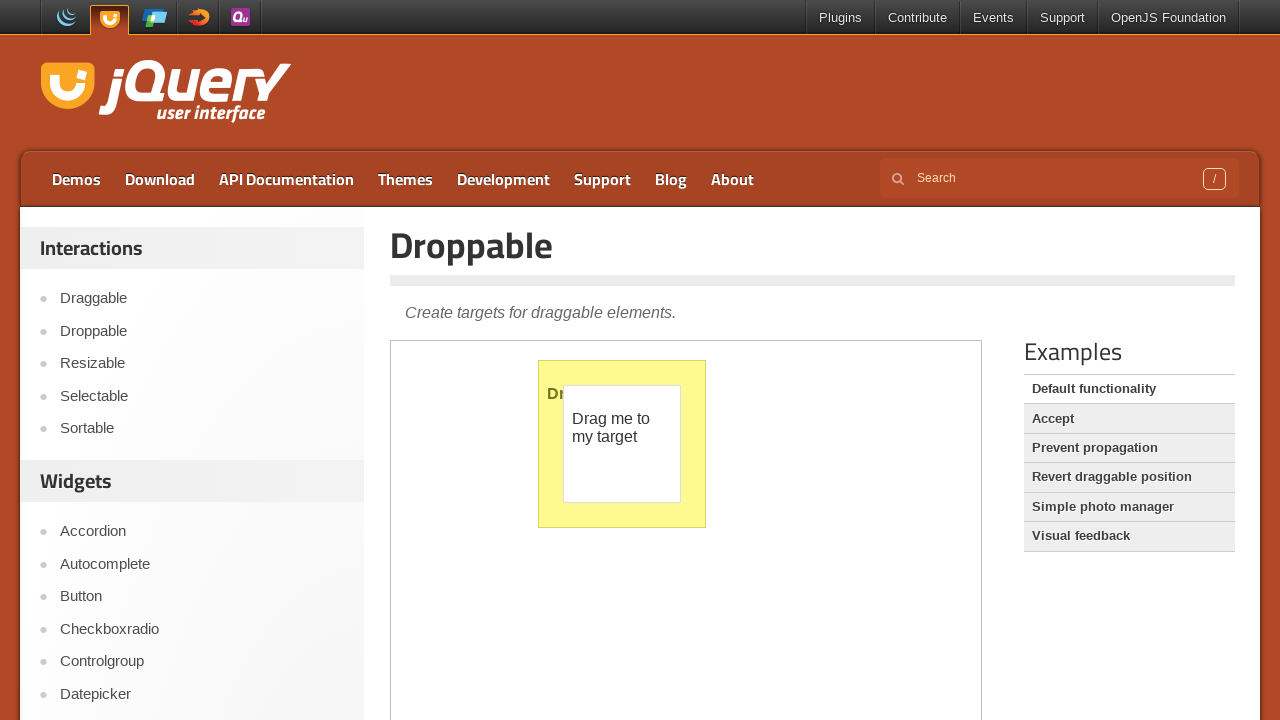

Clicked on Sortable demo link at (202, 429) on text=Sortable
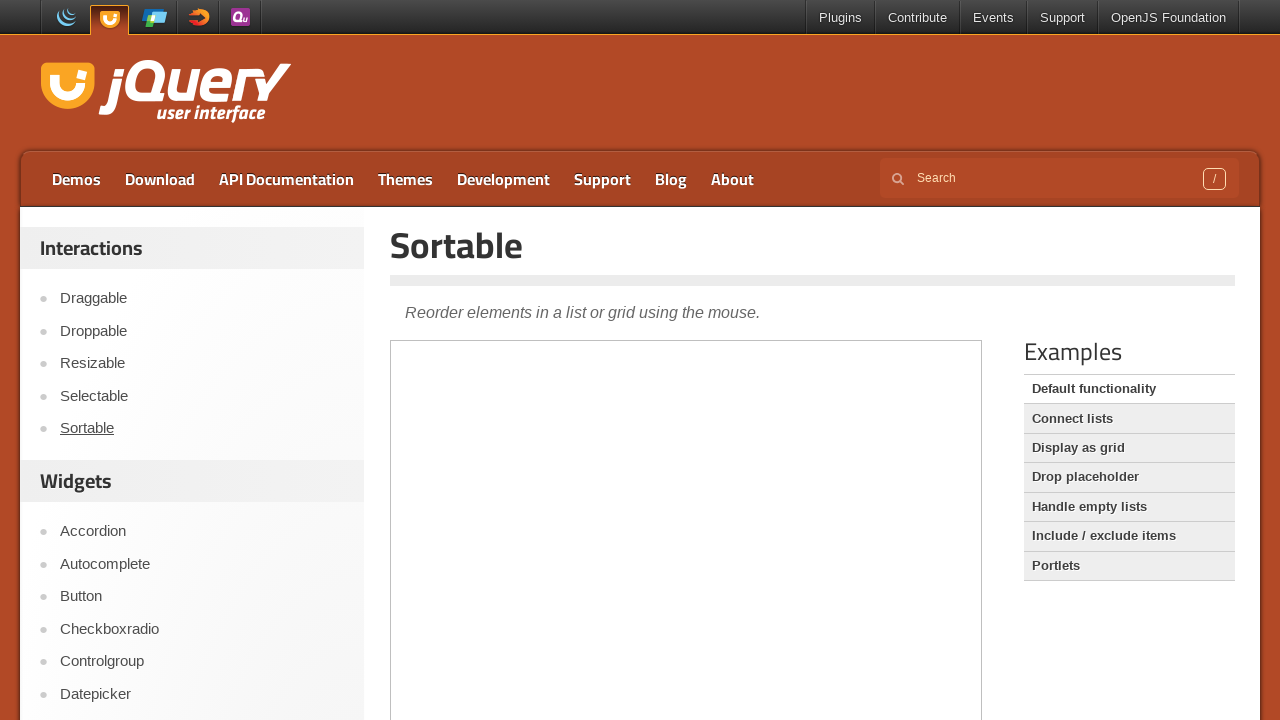

Located demo iframe for Sortable
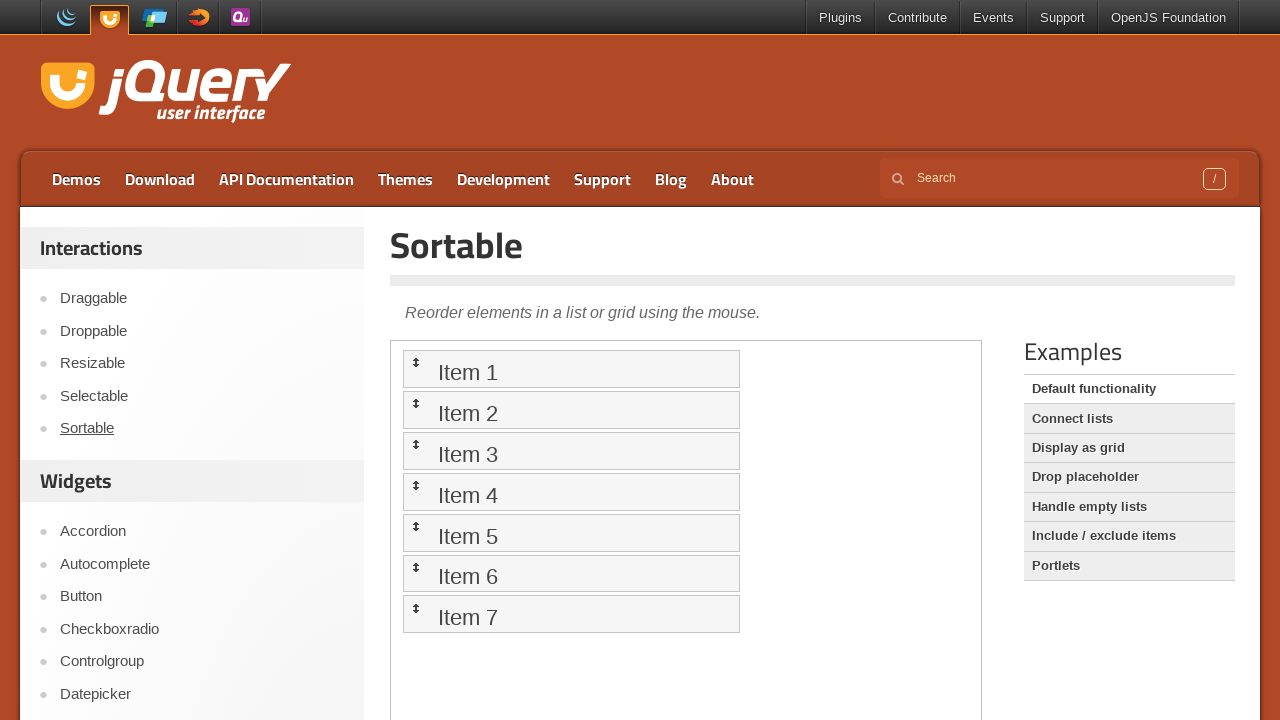

Located first sortable list item
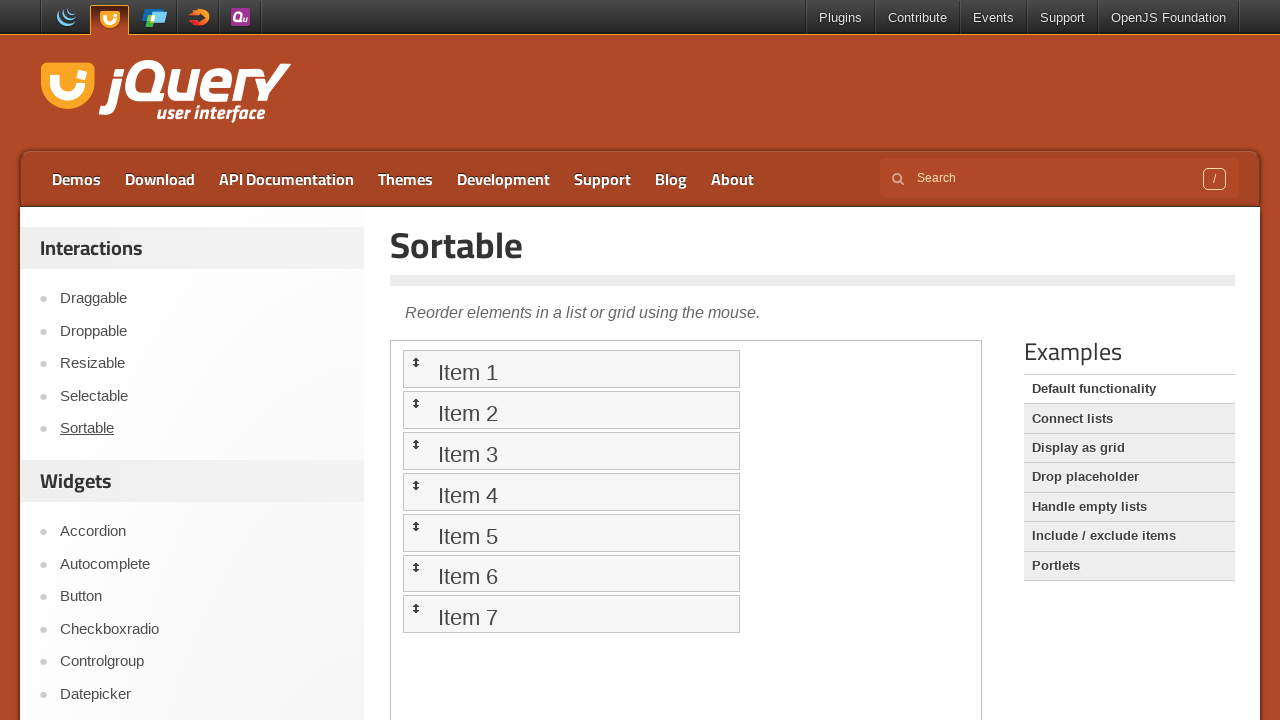

Located fifth sortable list item
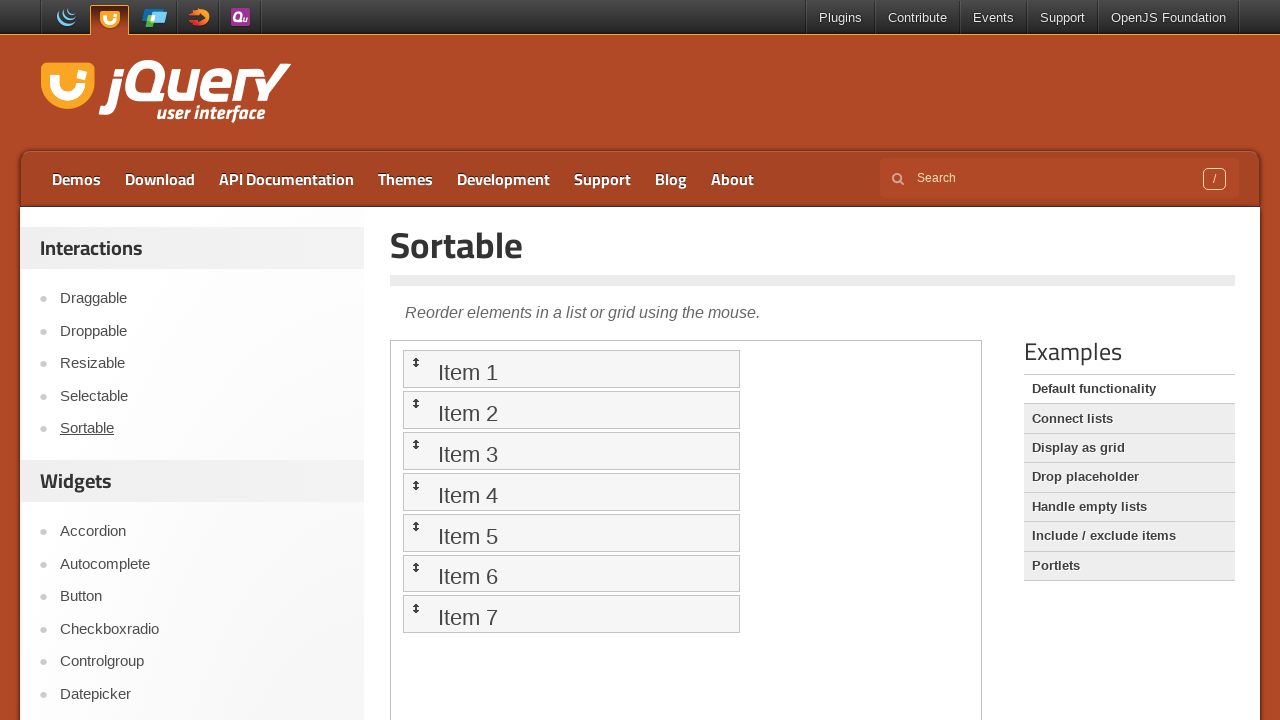

Retrieved bounding box of fifth list item
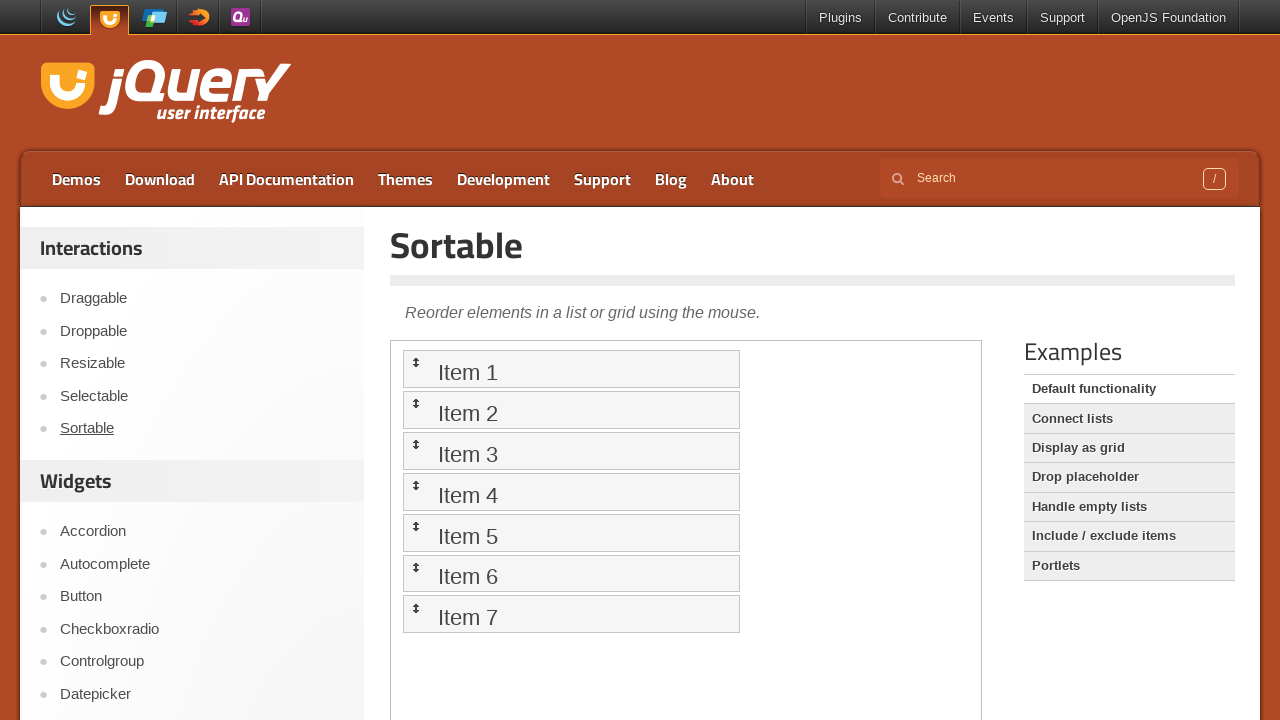

Performed drag and drop operation to reorder first item to fifth position at (571, 532)
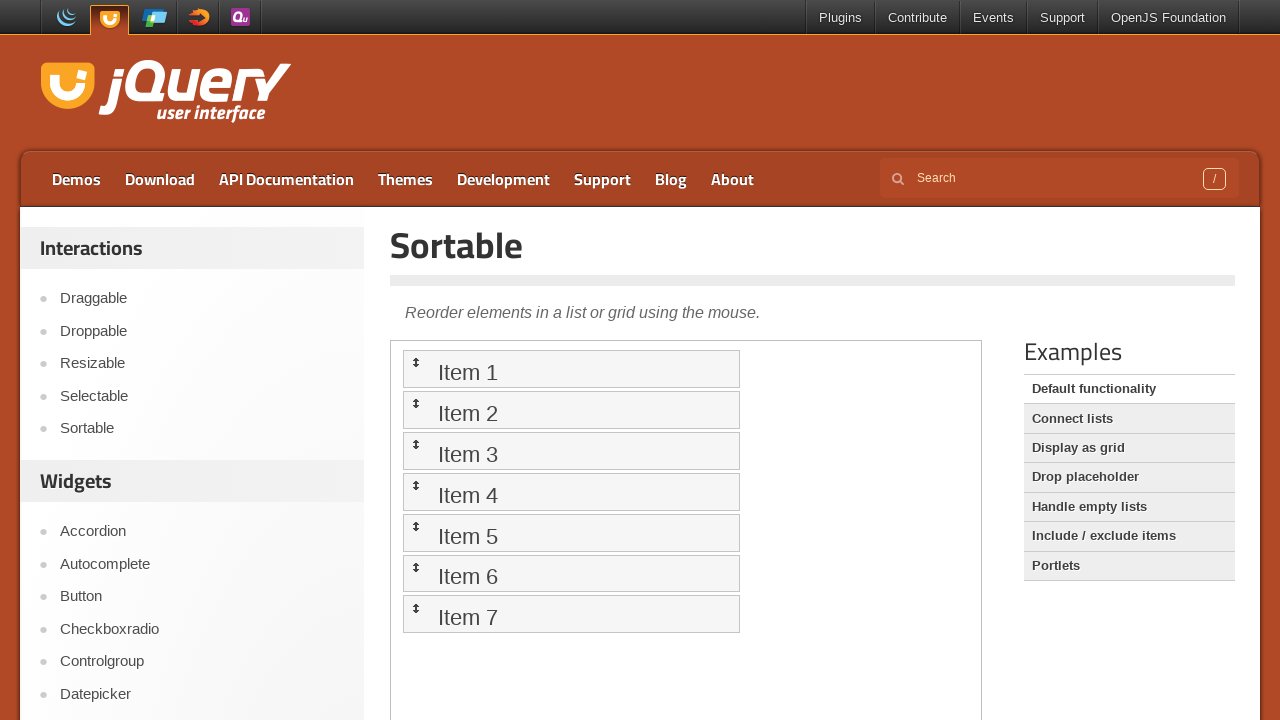

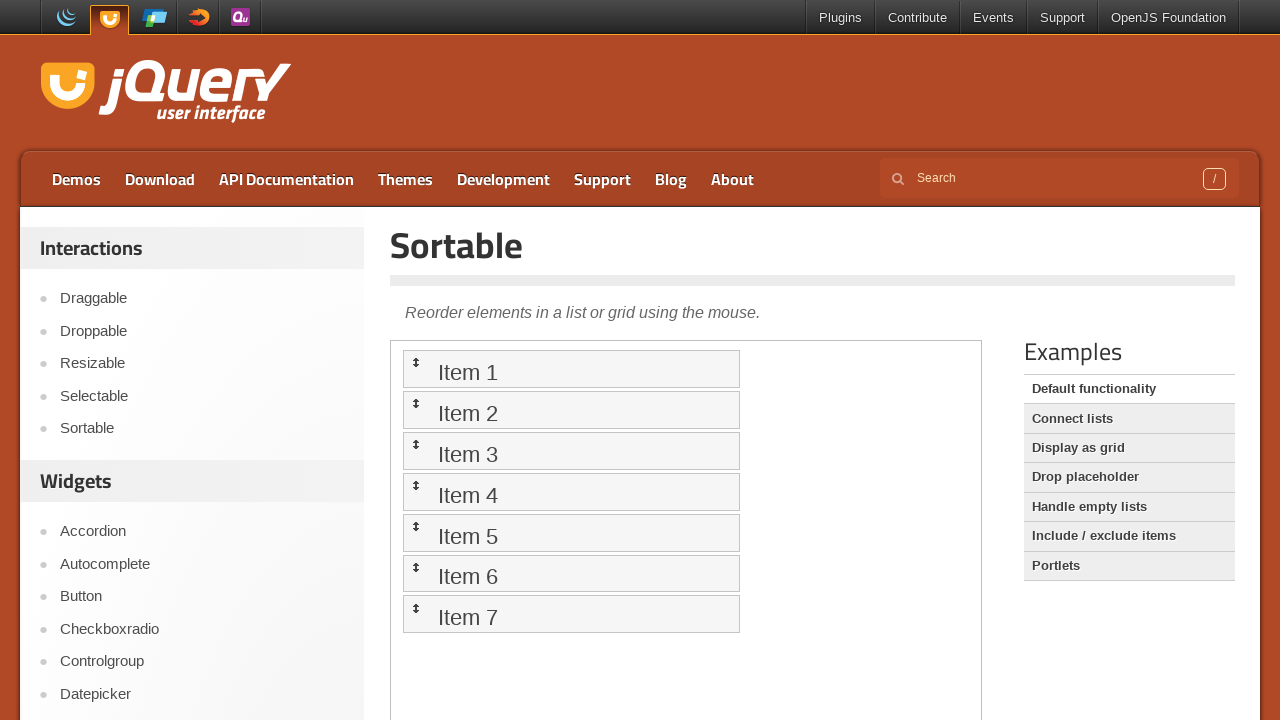